Clicks on the API button in the navigation and navigates to the API documentation page

Starting URL: https://v5.webdriver.io

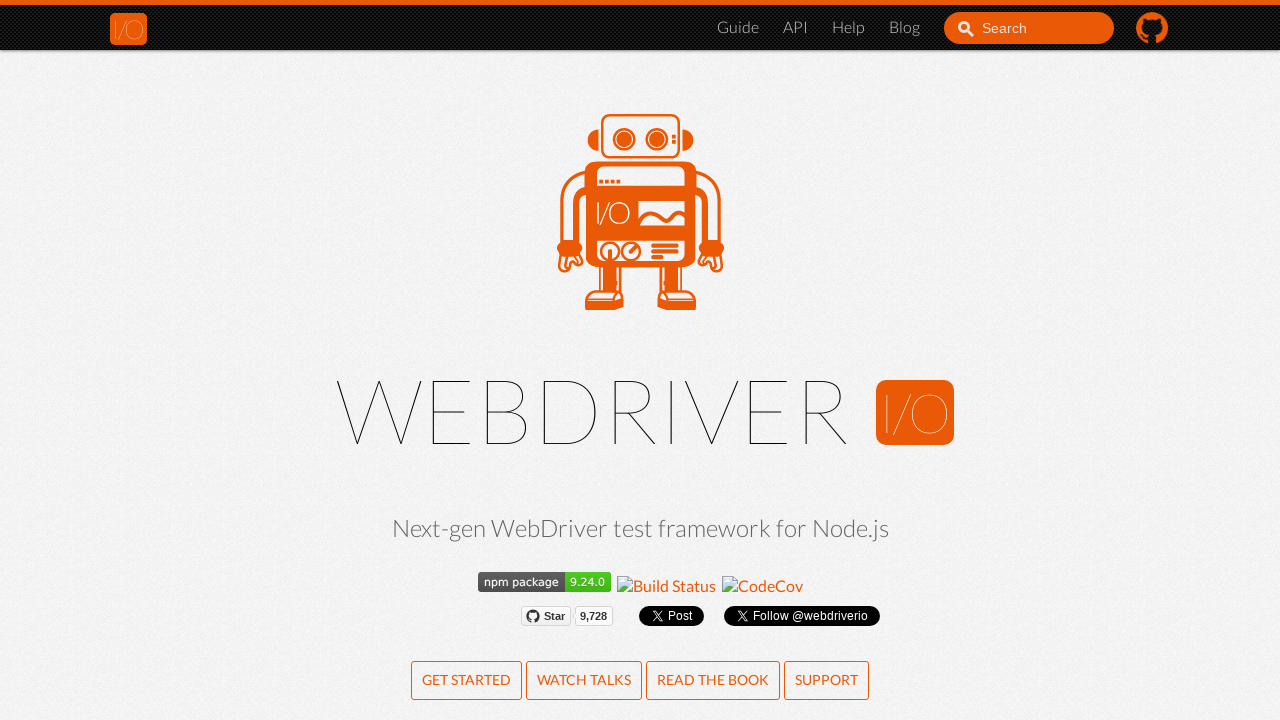

Clicked on the API button in the navigation at (796, 28) on a:has-text('API')
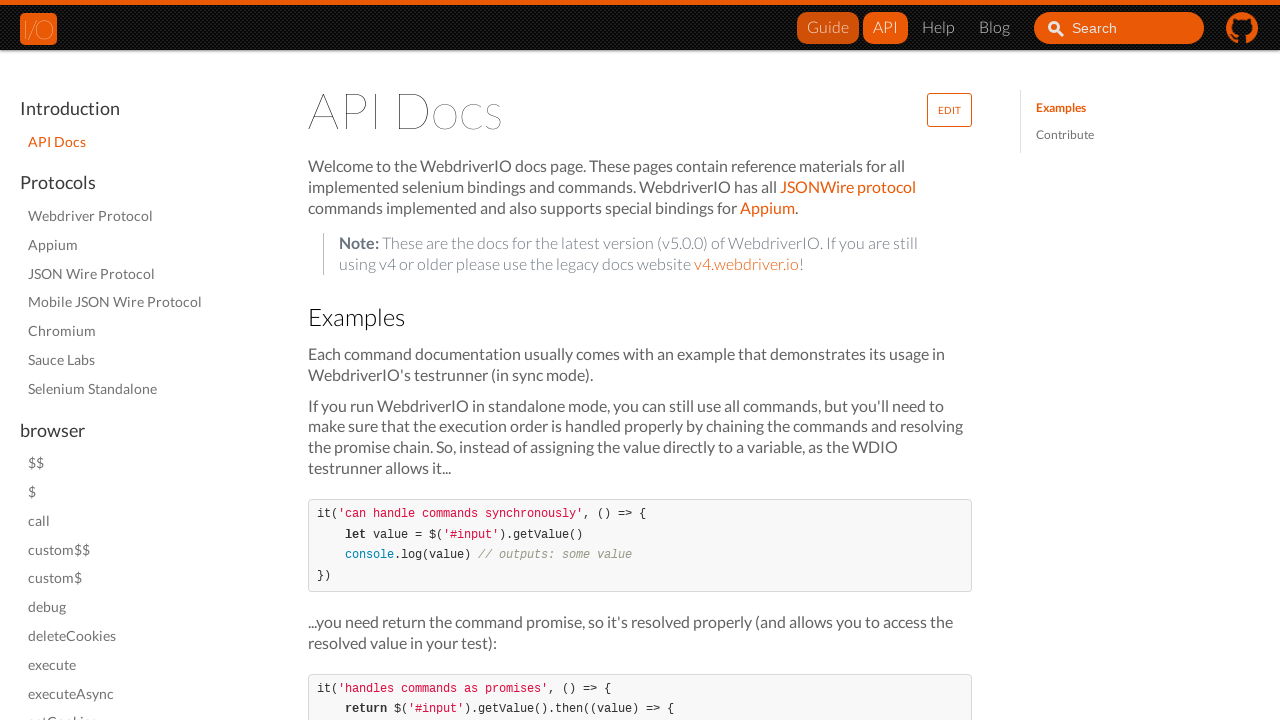

Navigated to the API documentation page
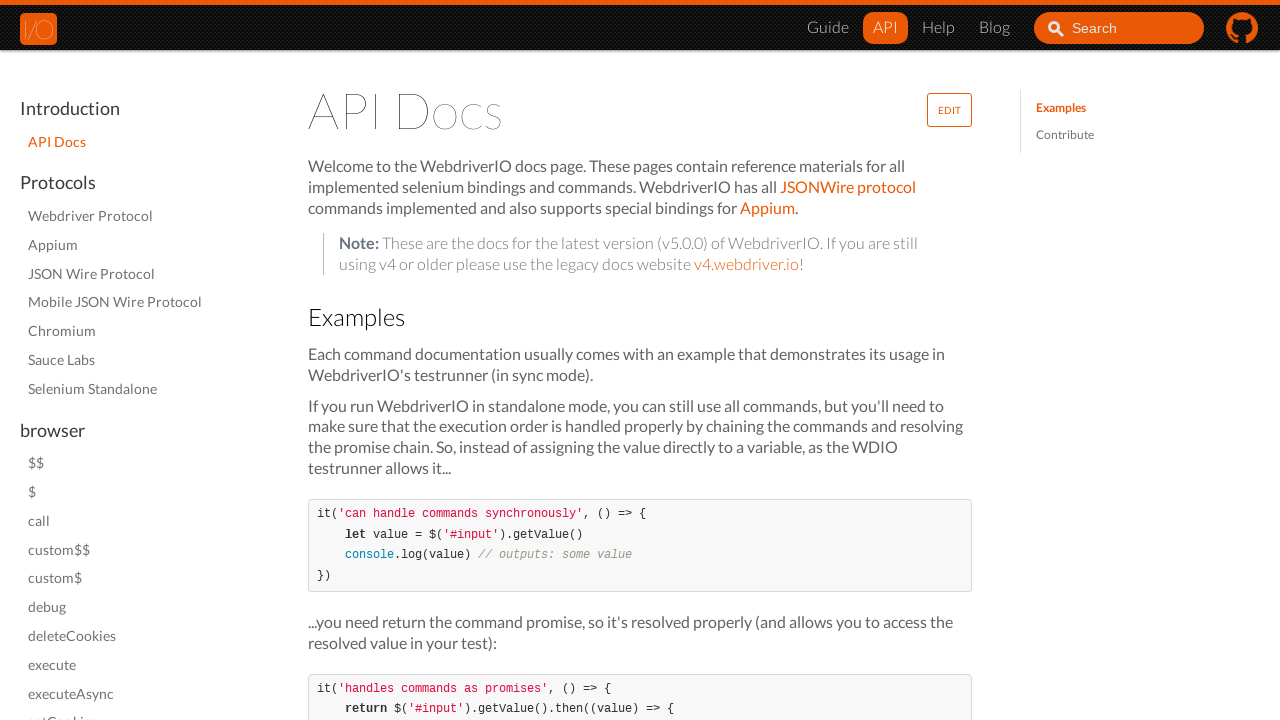

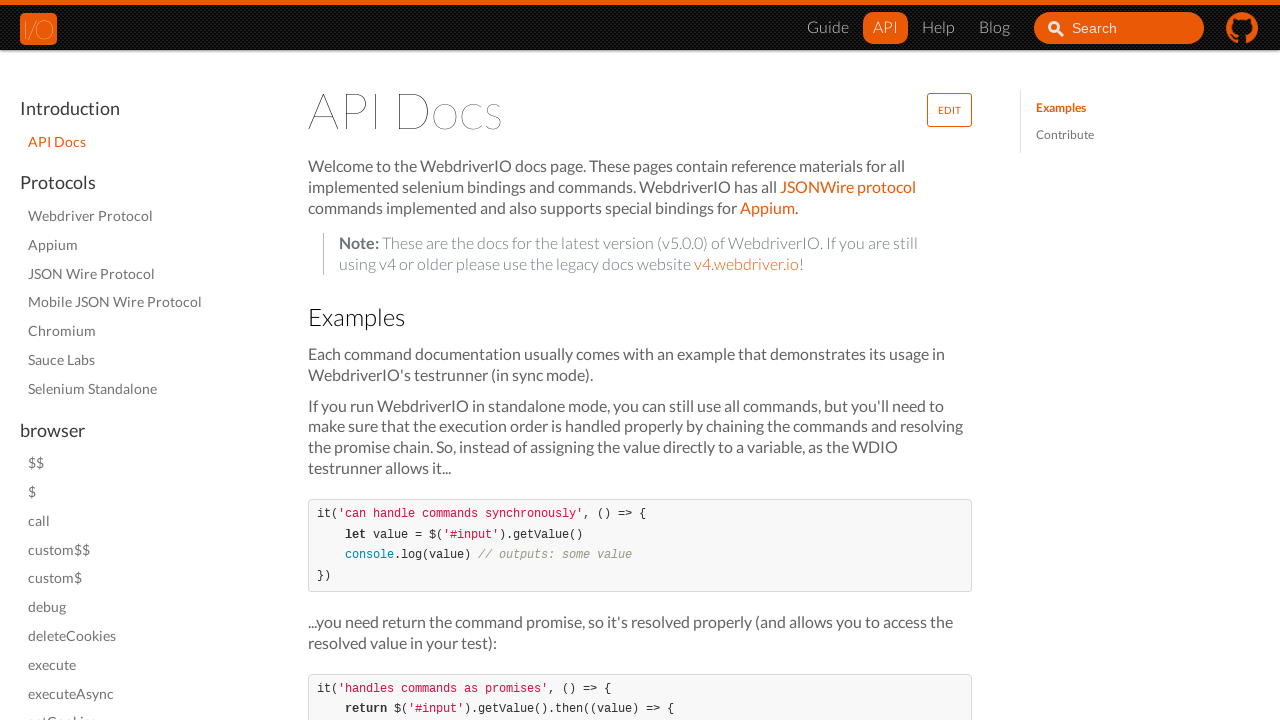